Tests radio button functionality by selecting a radio button, verifying it's selected, and checking that a disabled radio button is not selectable.

Starting URL: https://qa-automation-practice.netlify.app/radiobuttons.html

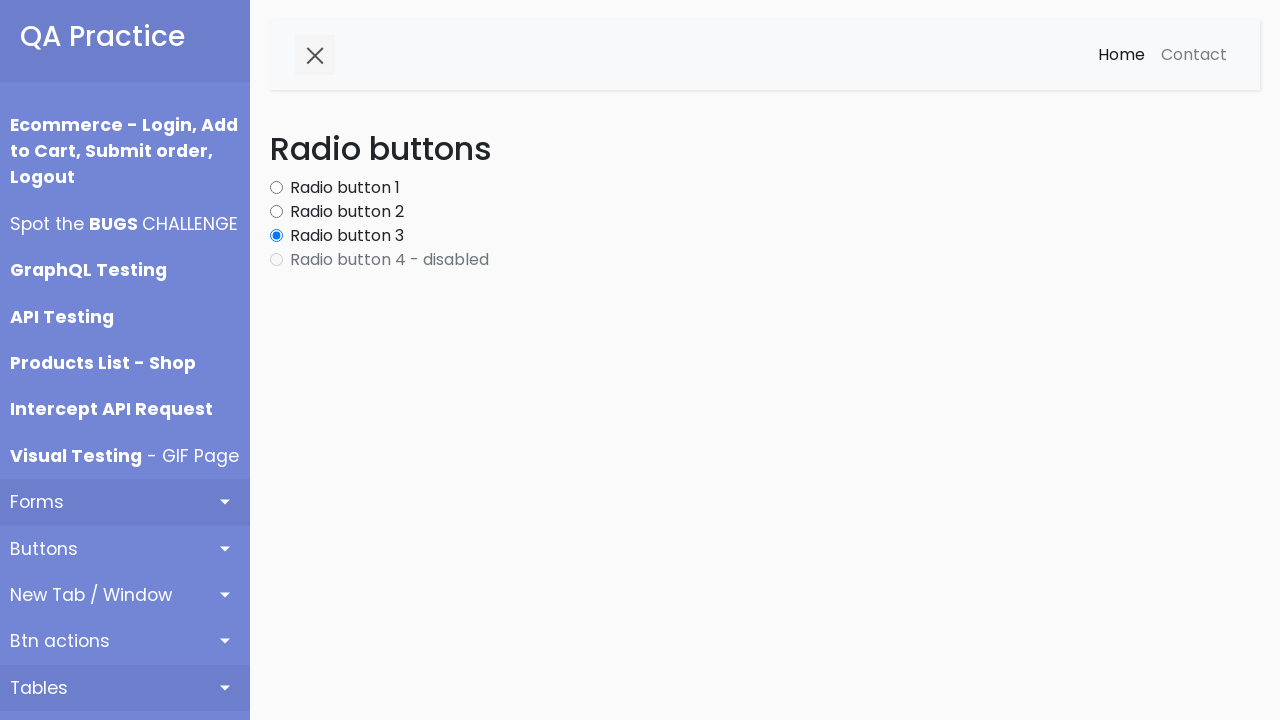

Clicked radio button 3 to select it at (276, 236) on xpath=//input[@id='radio-button3']
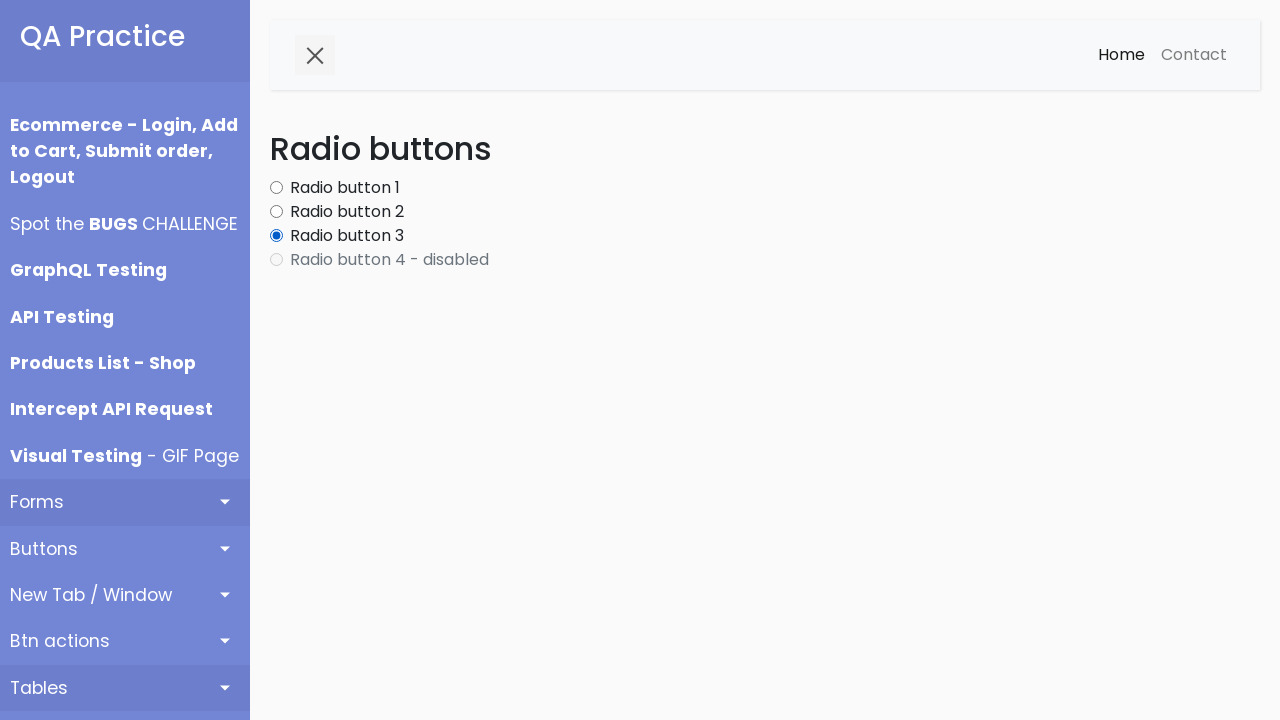

Located radio button 3 element
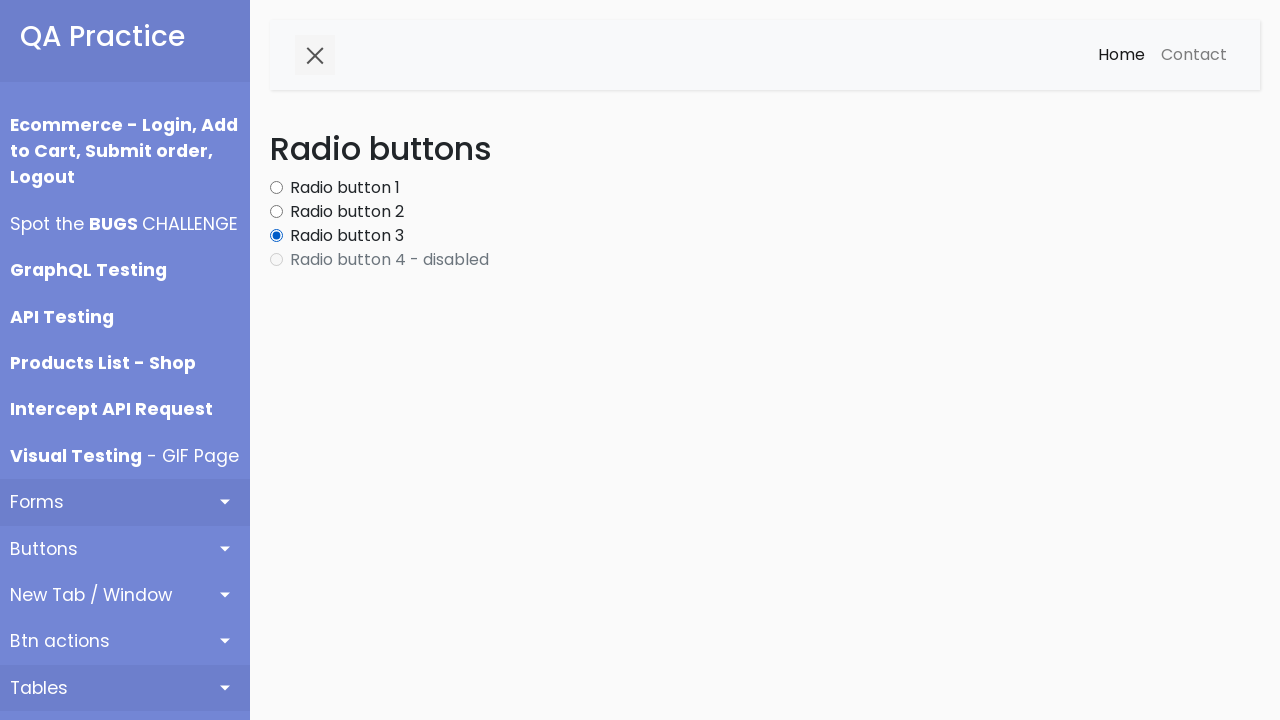

Verified radio button 3 is checked
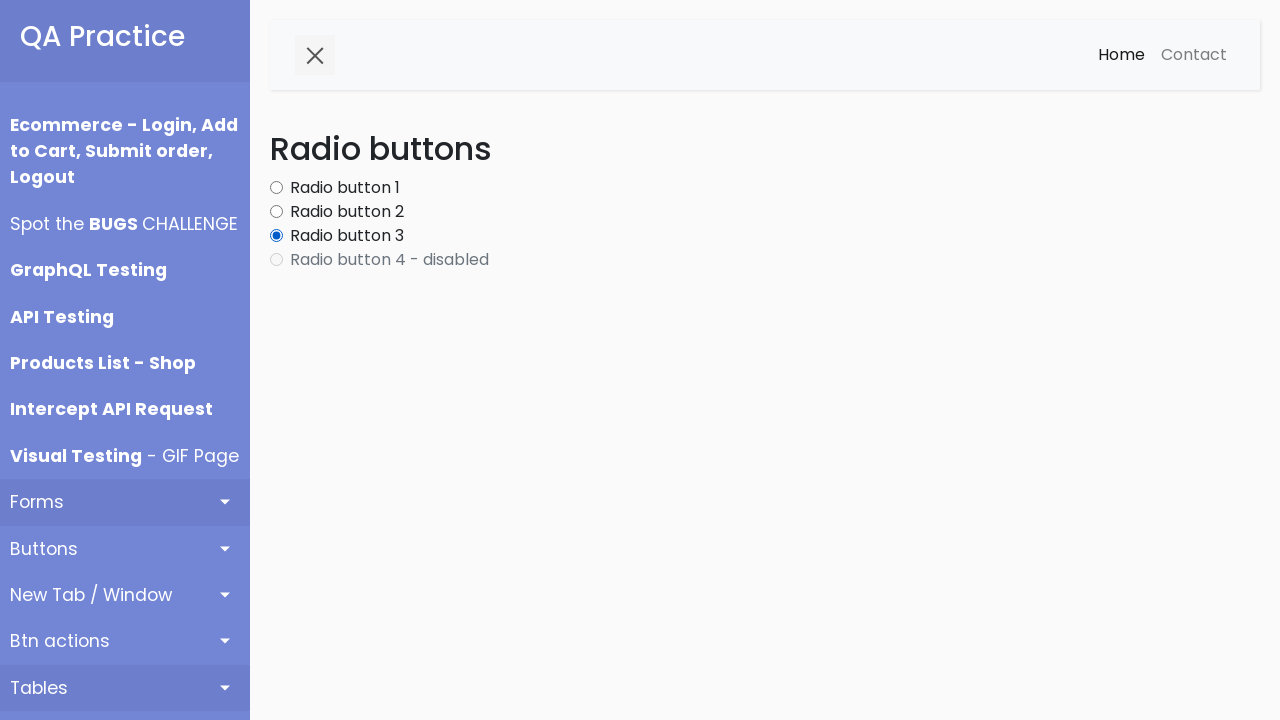

Located radio button 4 element
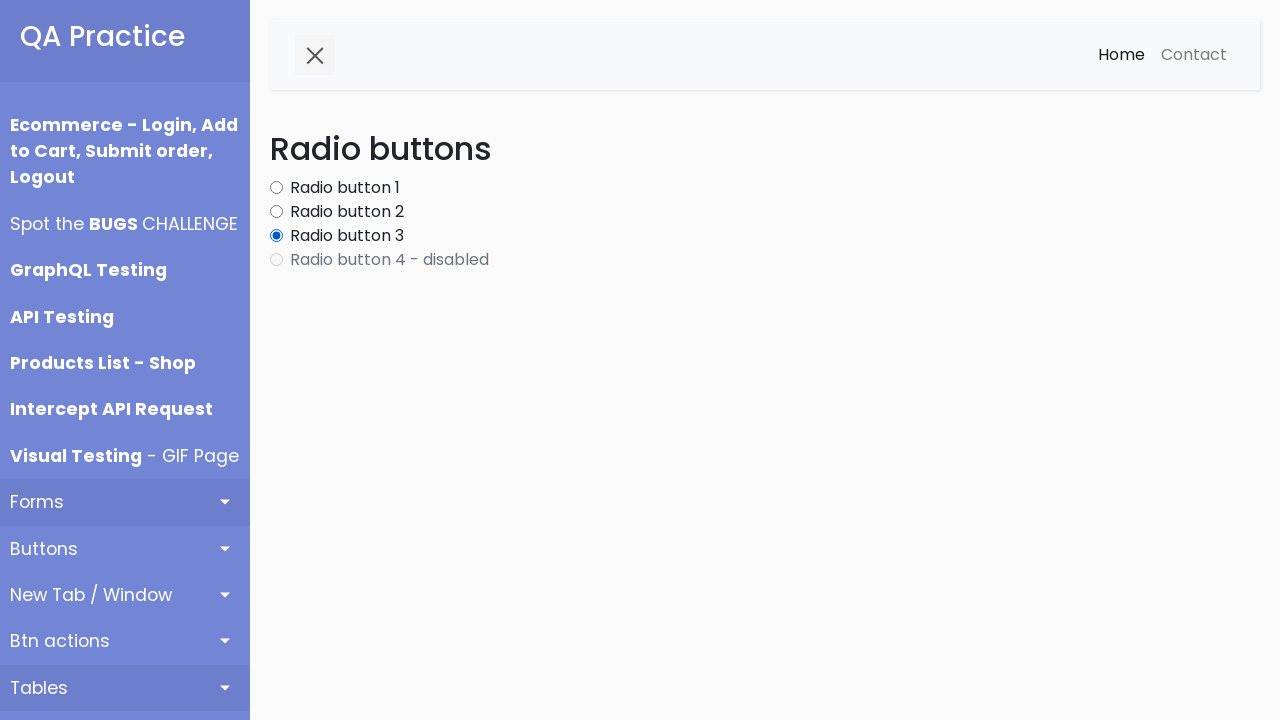

Verified radio button 4 is disabled
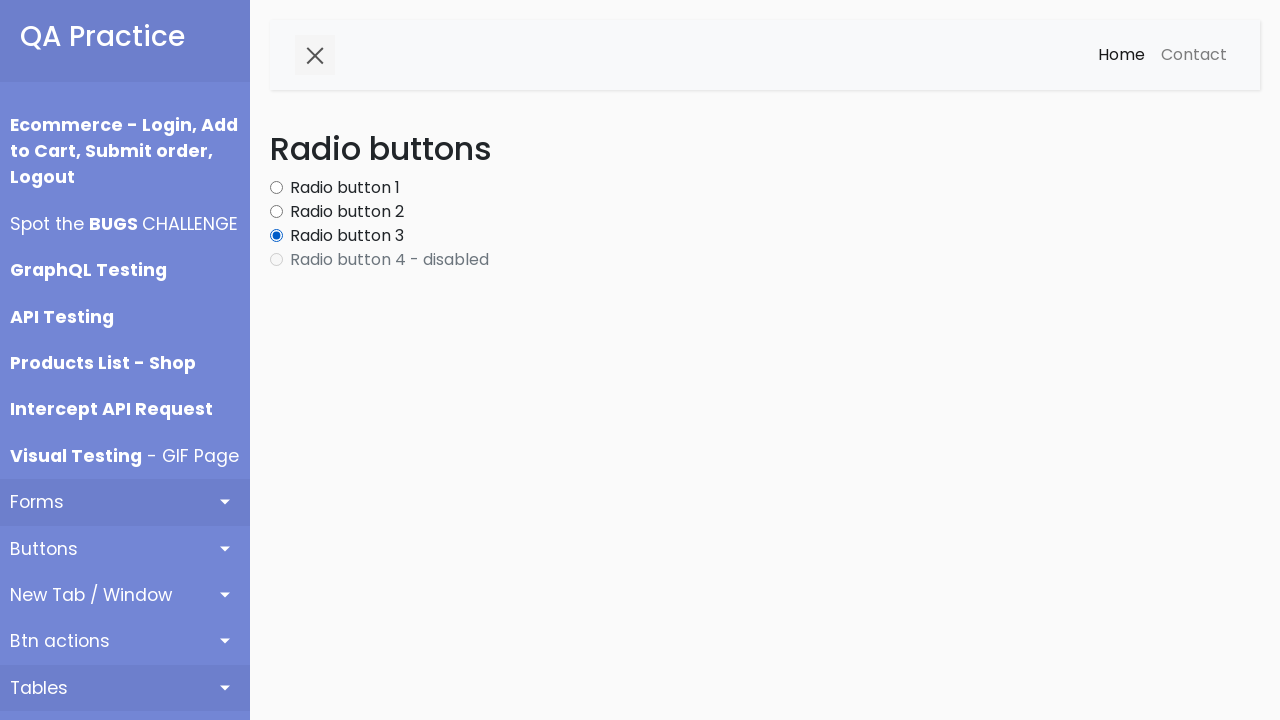

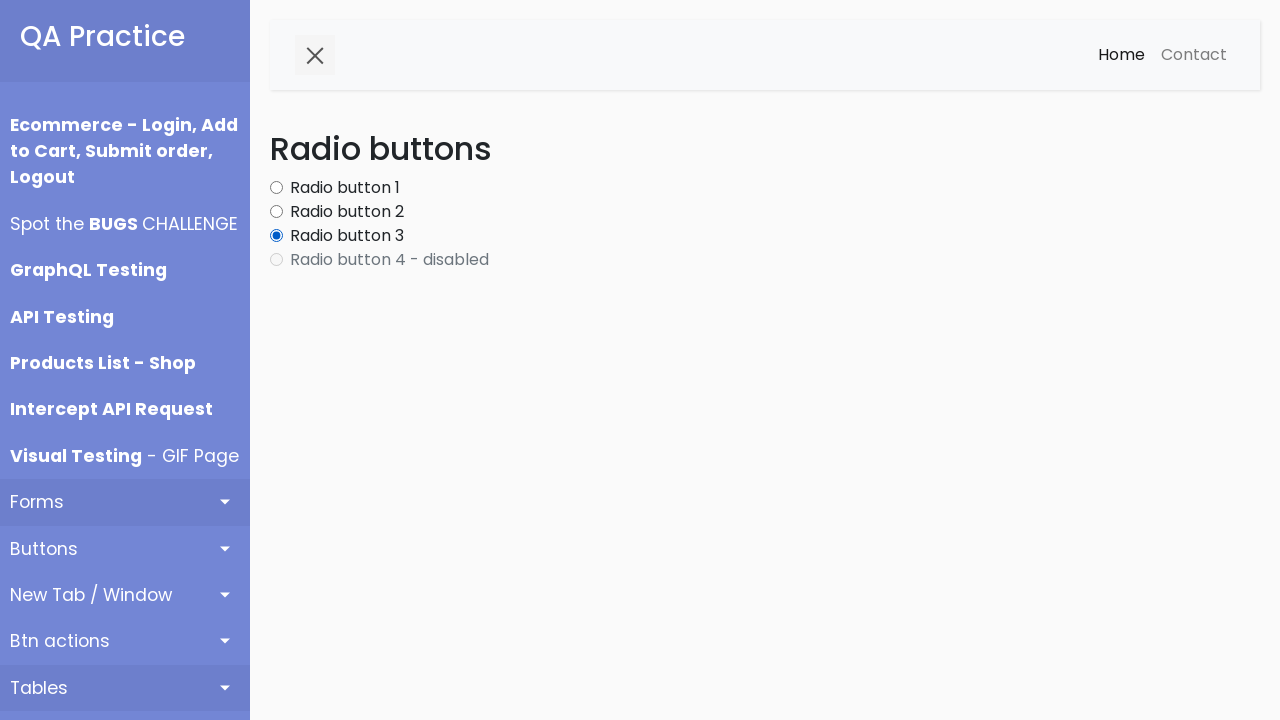